Tests text input functionality by adding and setting values in text areas and text boxes

Starting URL: http://omayo.blogspot.com/

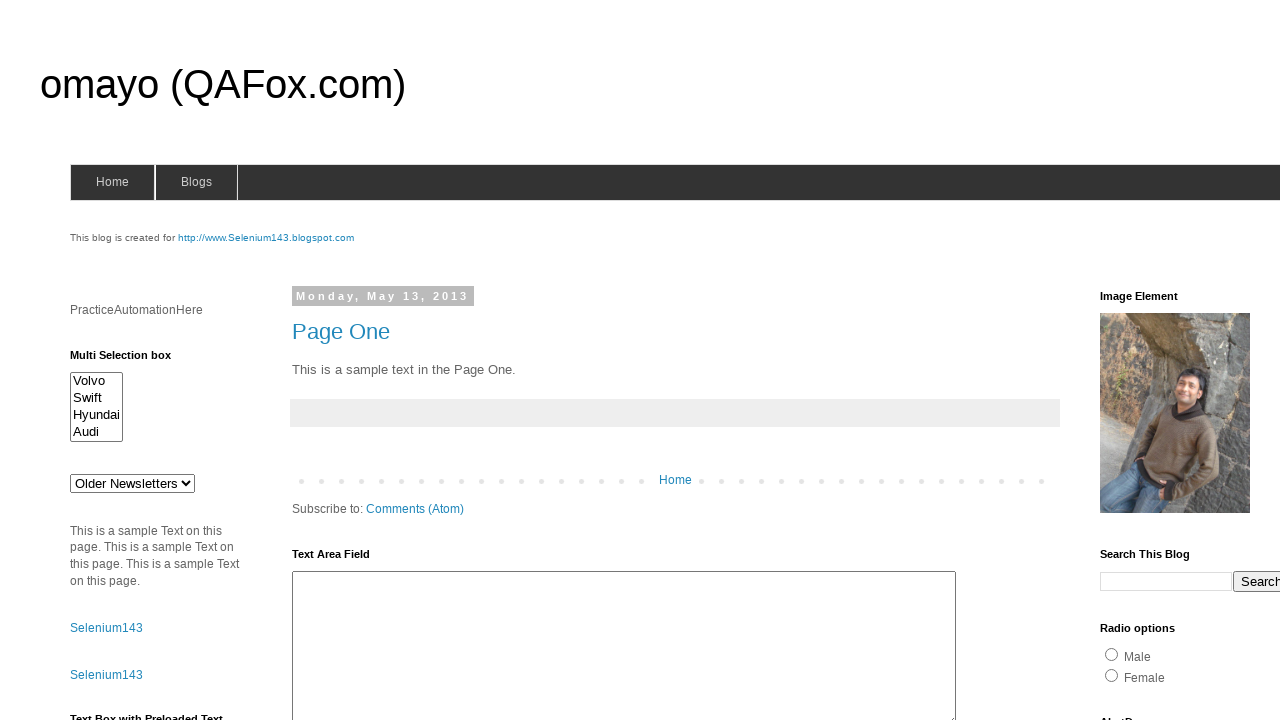

Filled text area with 'Test_Data' on #ta1
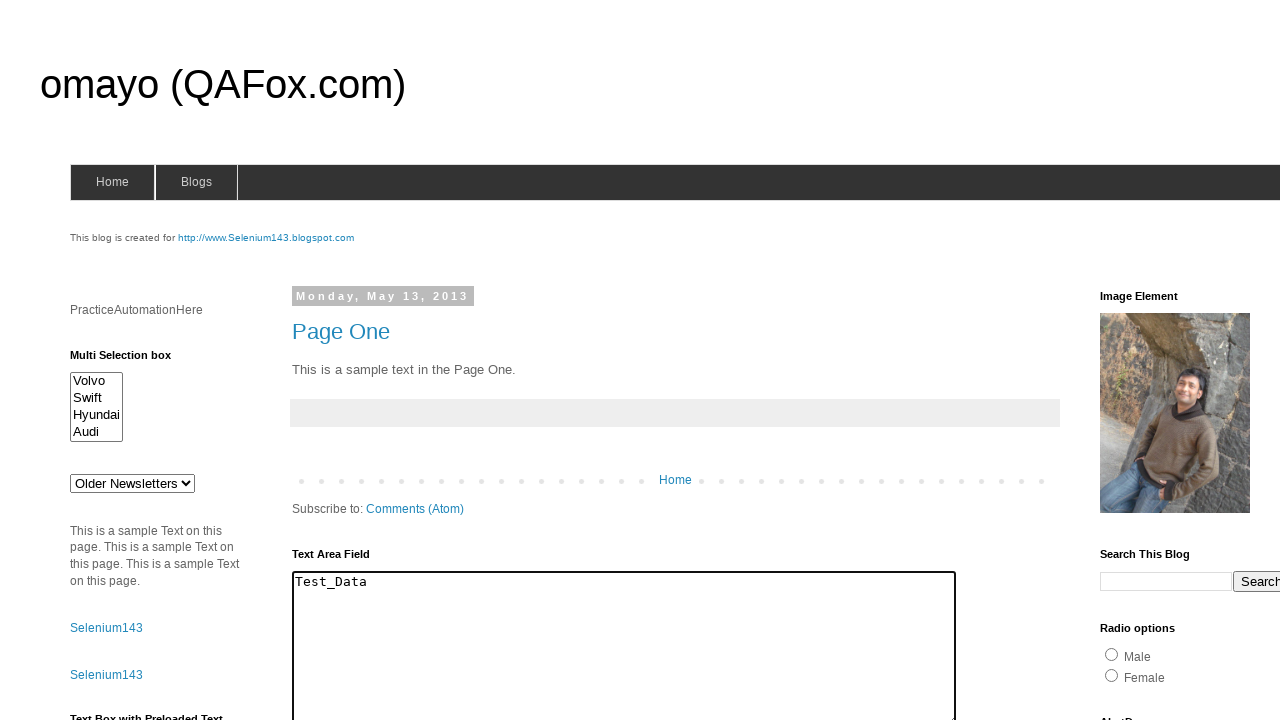

Filled textbox with 'Test WebDriver' on #textbox1
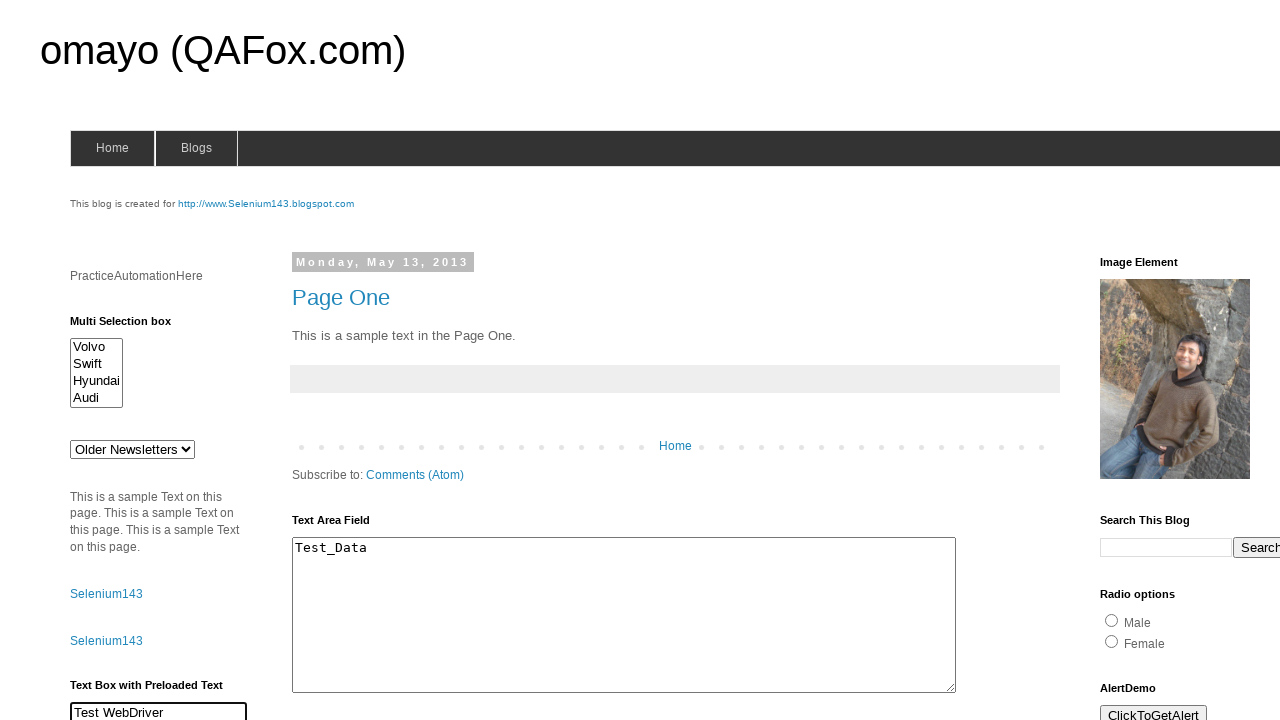

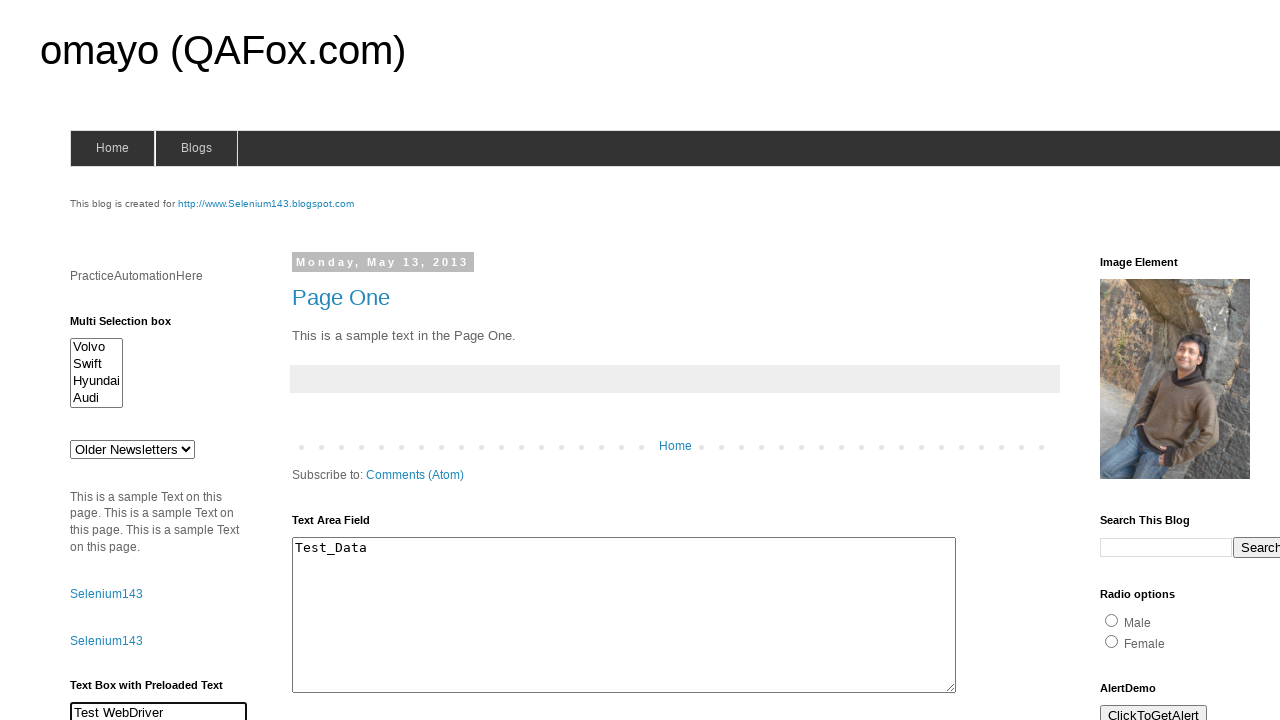